Tests the bank manager's add customer functionality by clicking the manager button and adding a new customer with details

Starting URL: https://www.globalsqa.com/angularJs-protractor/BankingProject/#/login

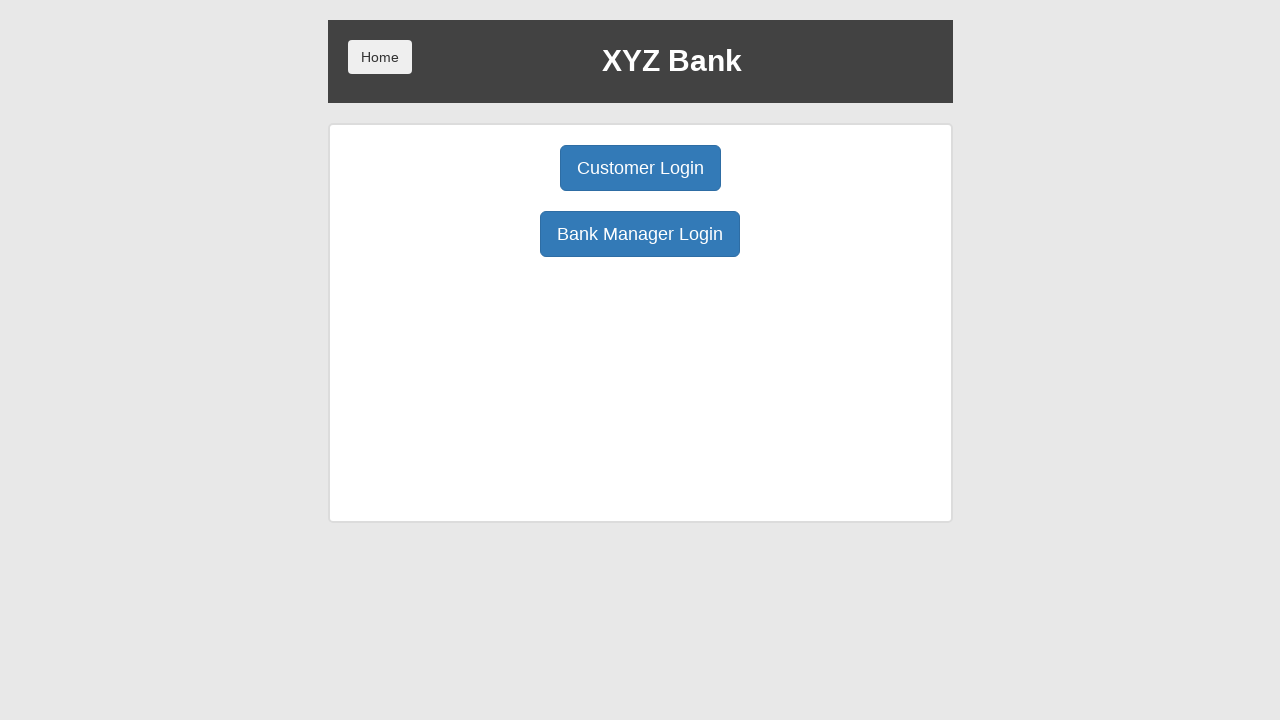

Clicked Bank Manager Login button at (640, 234) on button:has-text('Bank Manager Login')
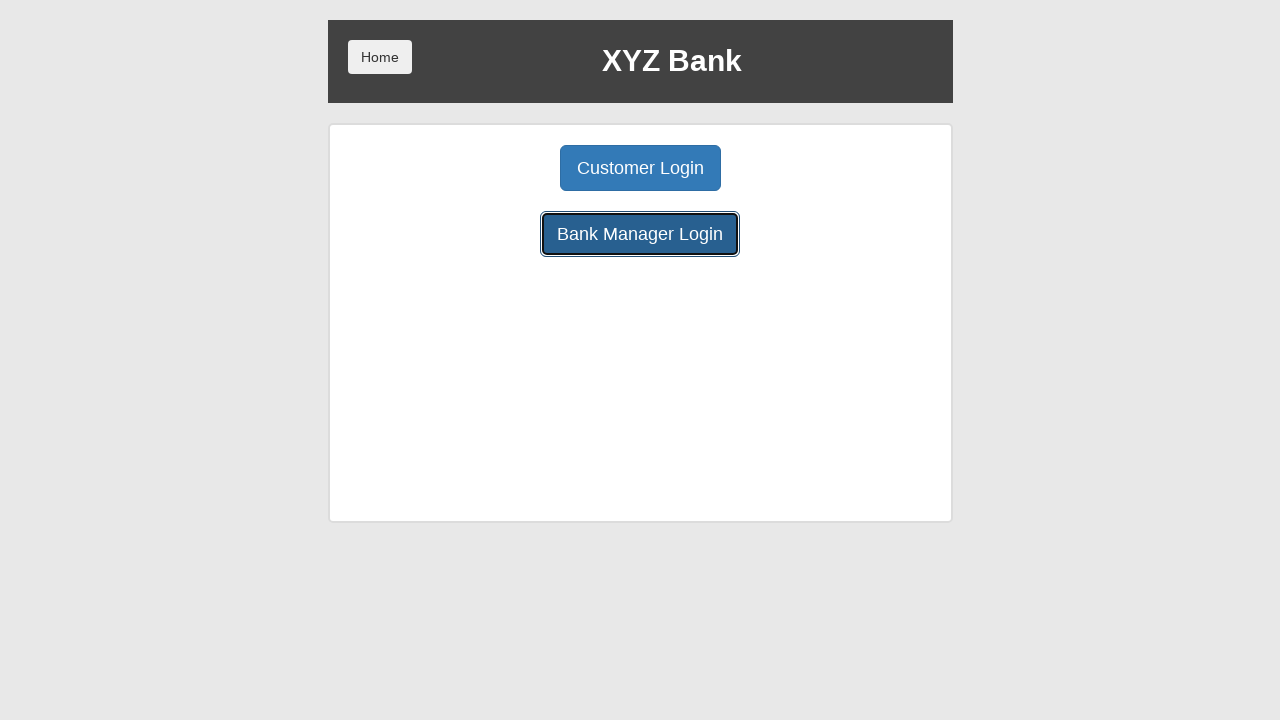

Clicked Add Customer tab at (502, 168) on button[ng-class='btnClass1']
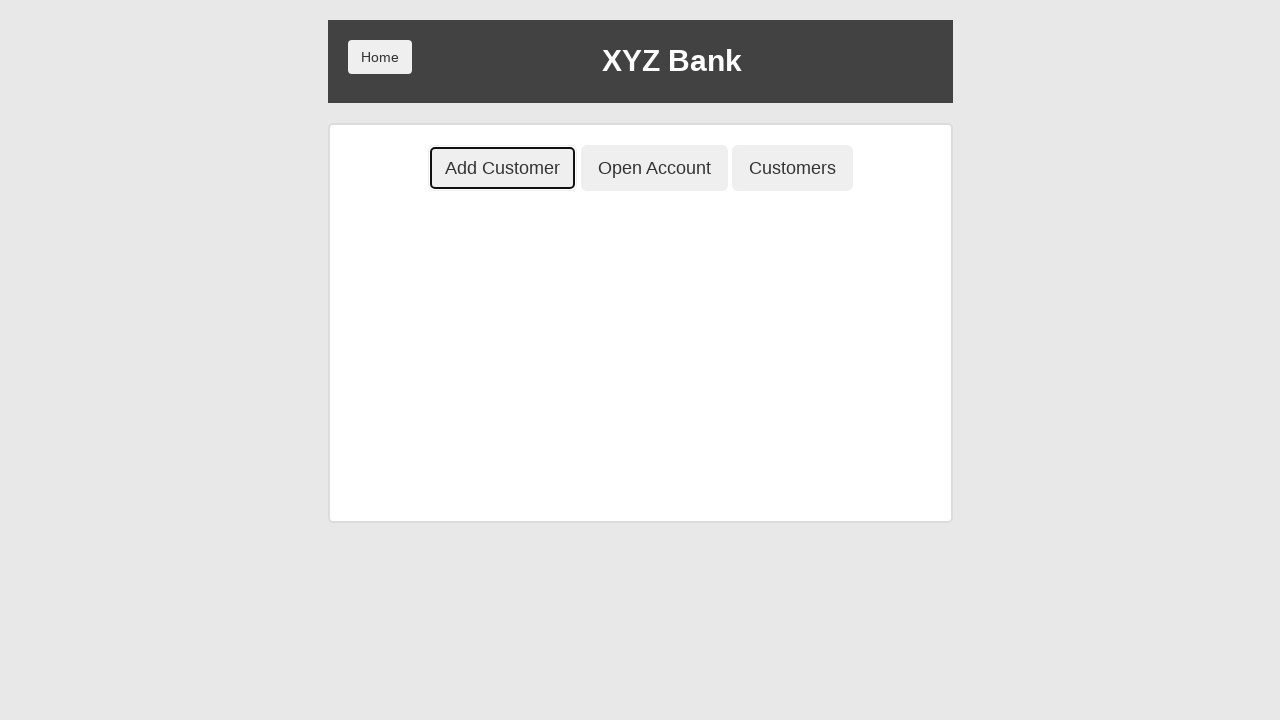

Filled First Name field with 'Anna' on input[placeholder='First Name']
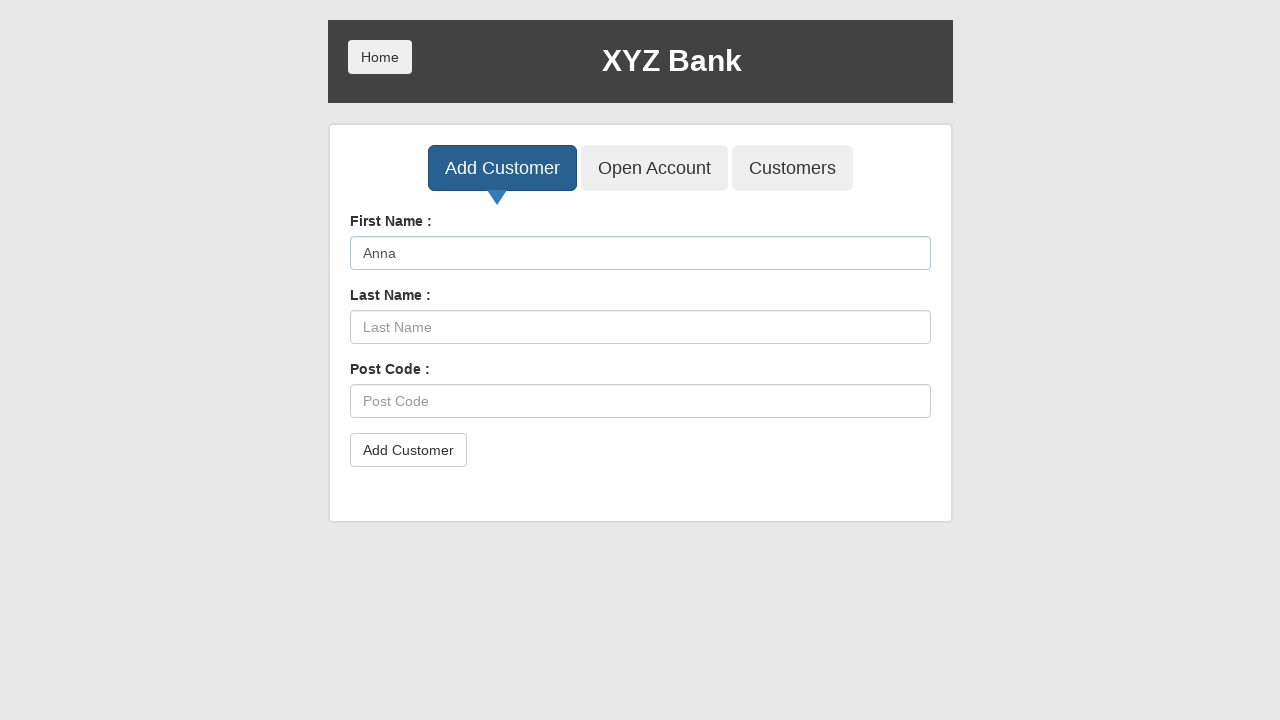

Filled Last Name field with 'March' on input[placeholder='Last Name']
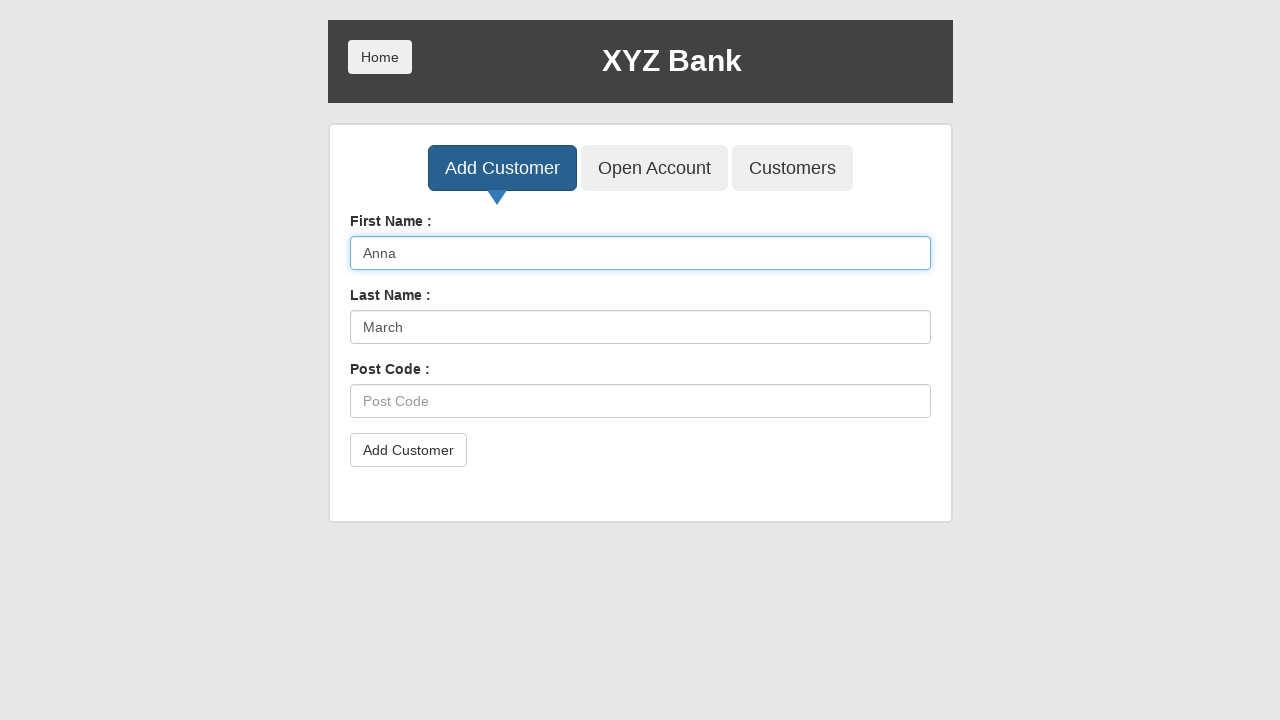

Filled Post Code field with '60126' on input[placeholder='Post Code']
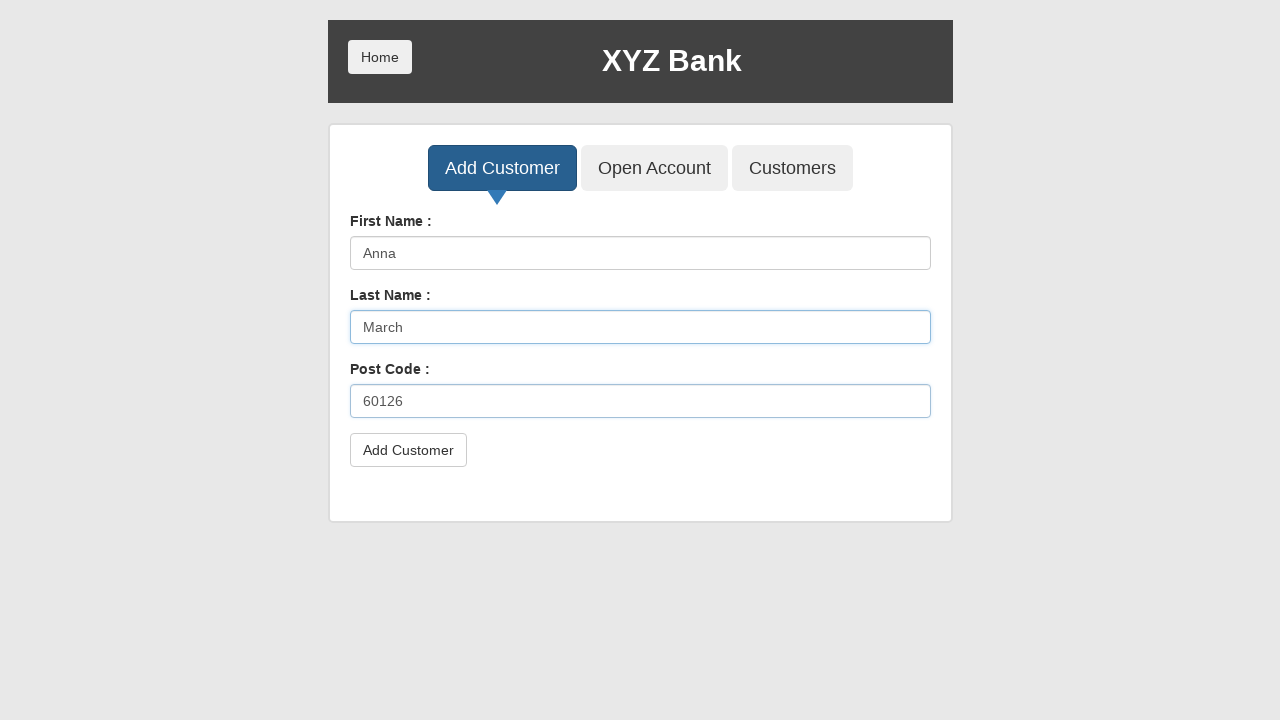

Clicked submit button to add customer at (408, 450) on button[type='submit']
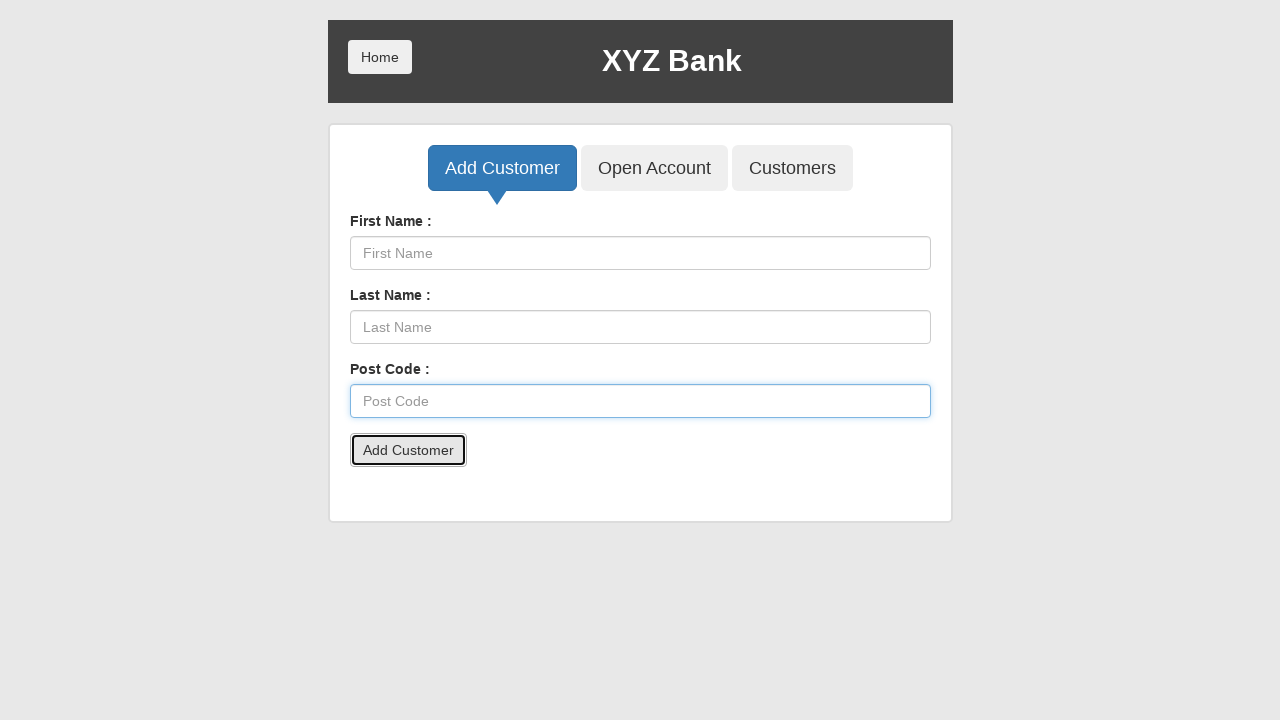

Accepted alert dialog for successful customer addition
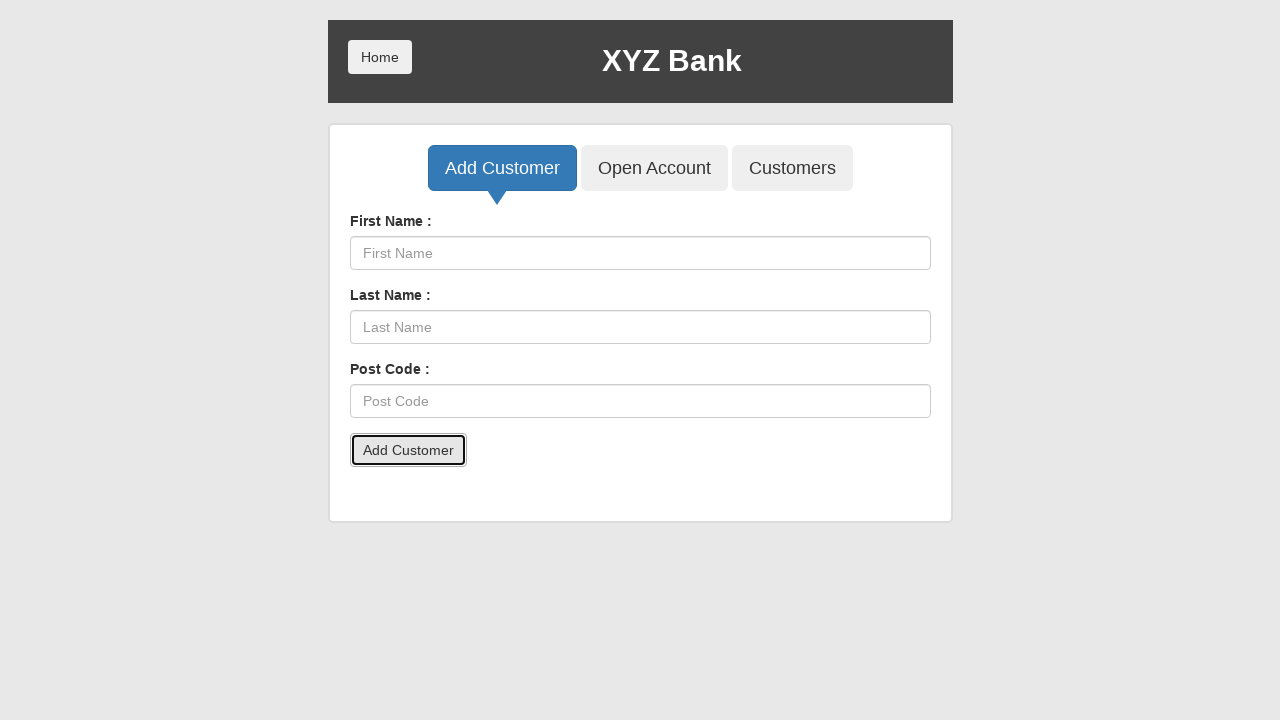

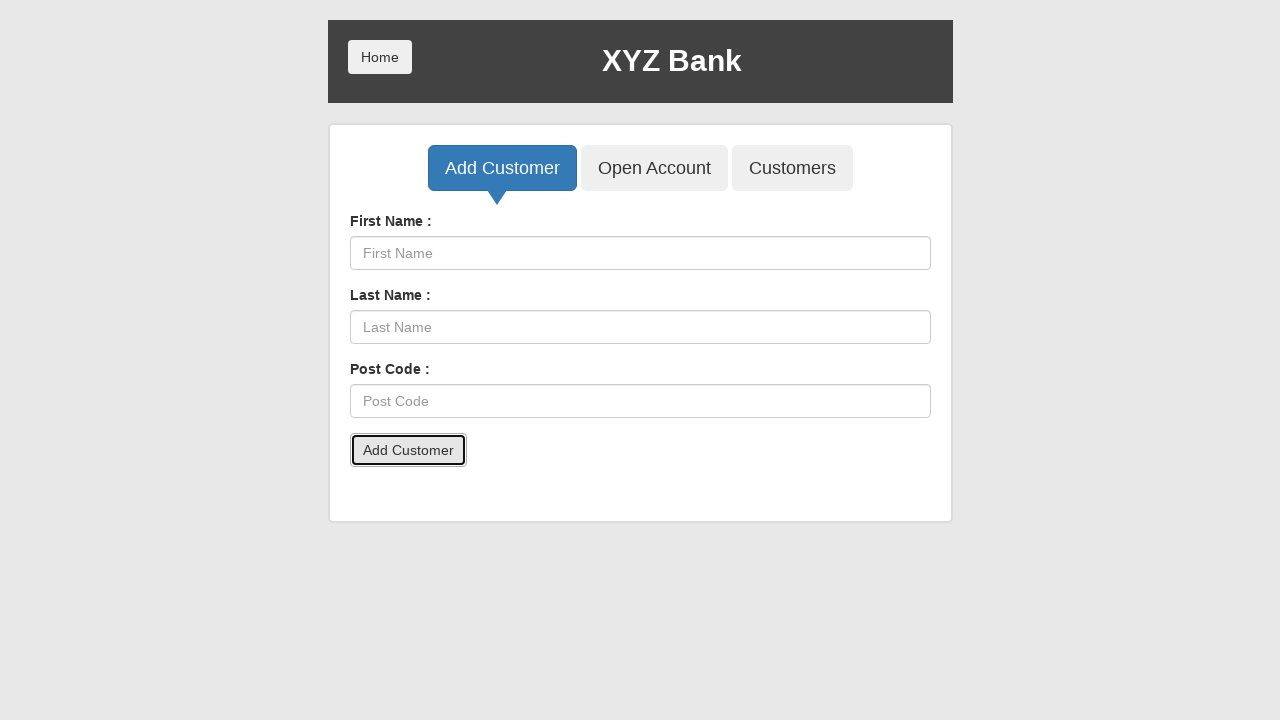